Tests different click types including double-click and right-click on buttons and verifies the resulting messages

Starting URL: https://demoqa.com/buttons

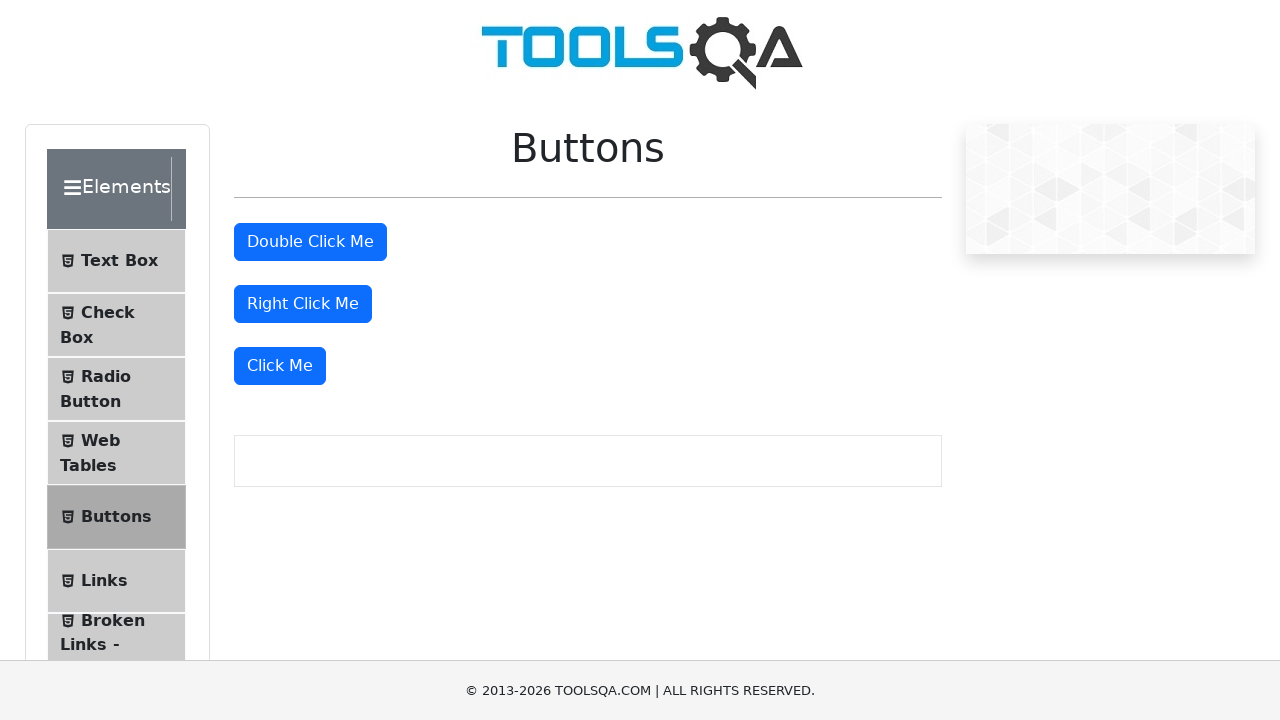

Double-clicked the double-click button at (310, 242) on #doubleClickBtn
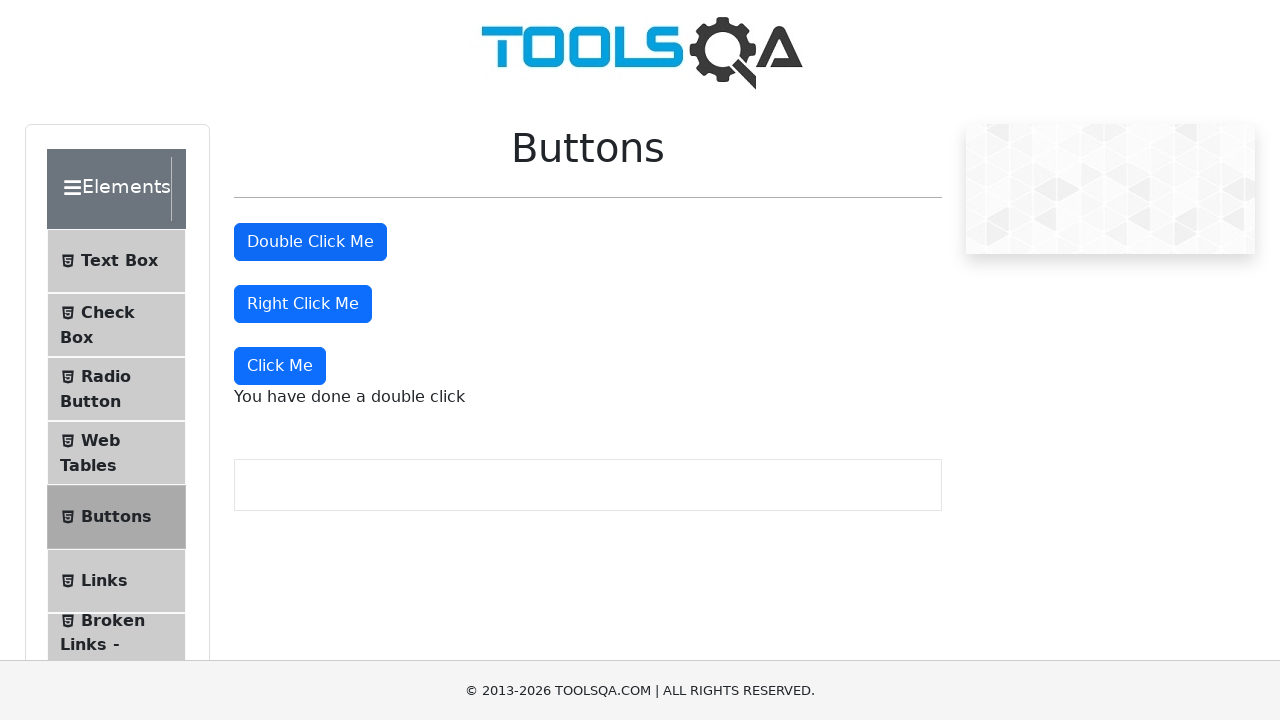

Double-click message appeared
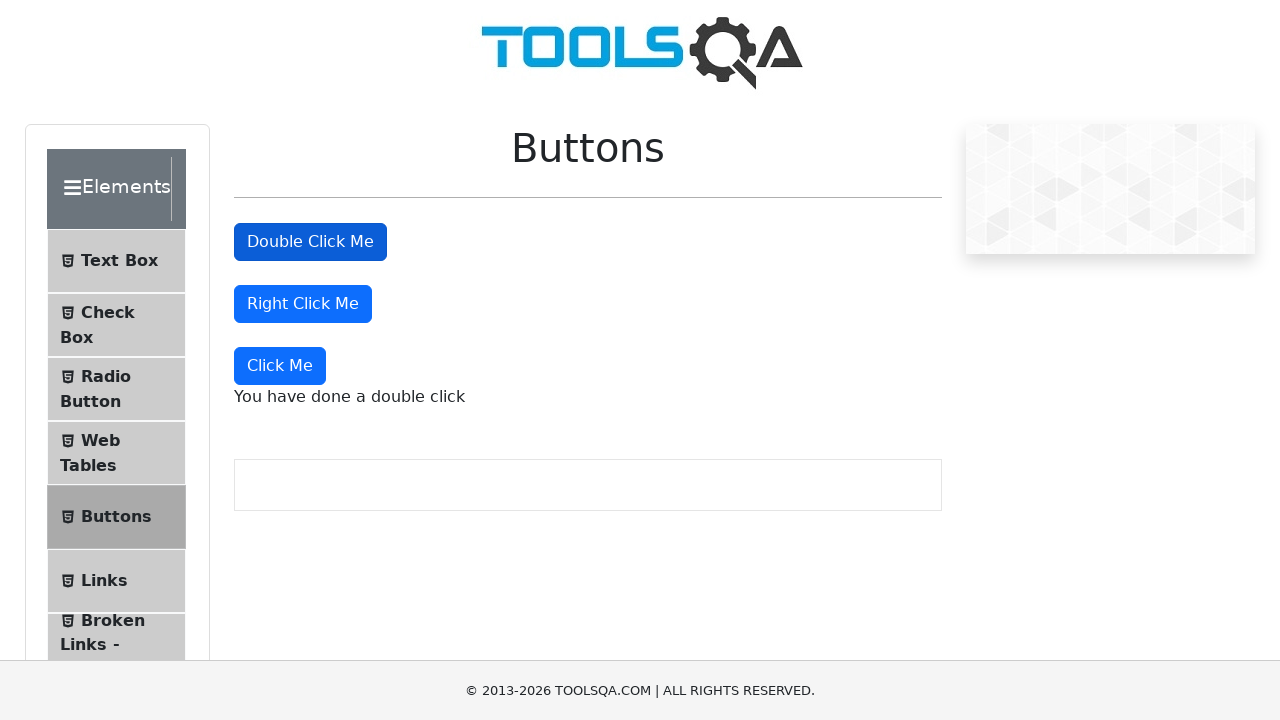

Right-clicked the right-click button at (303, 304) on #rightClickBtn
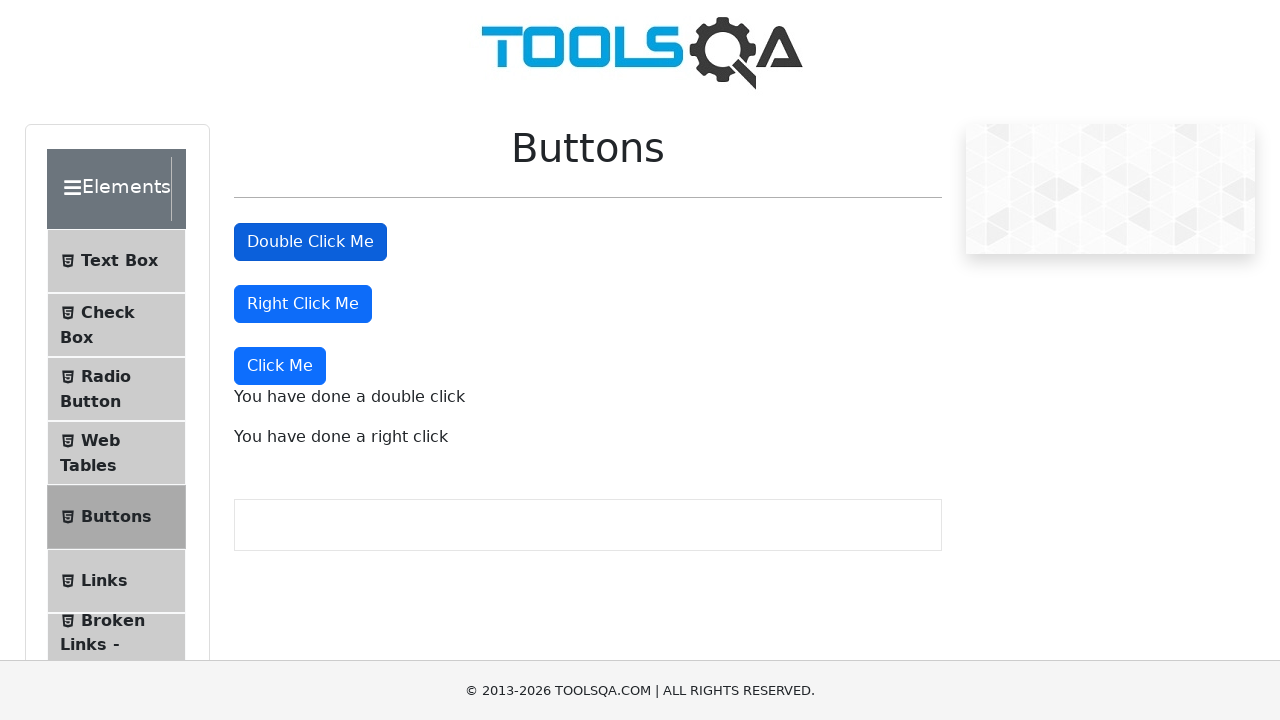

Right-click message appeared
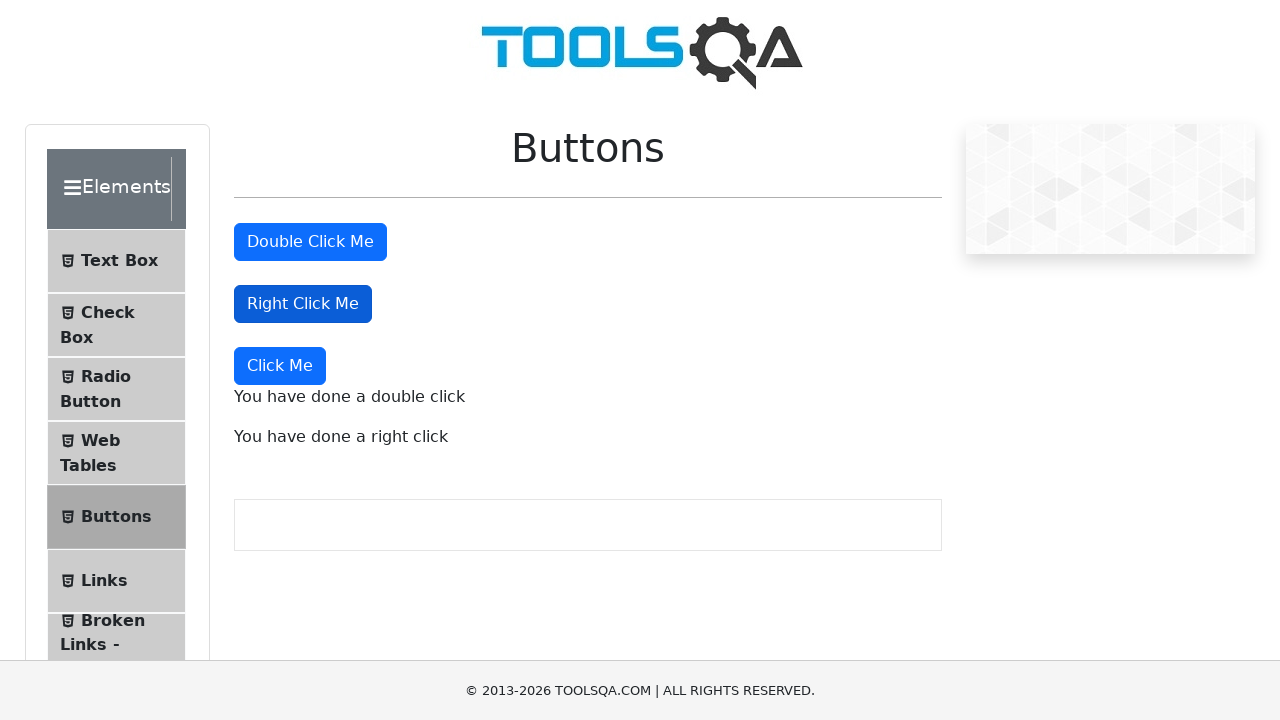

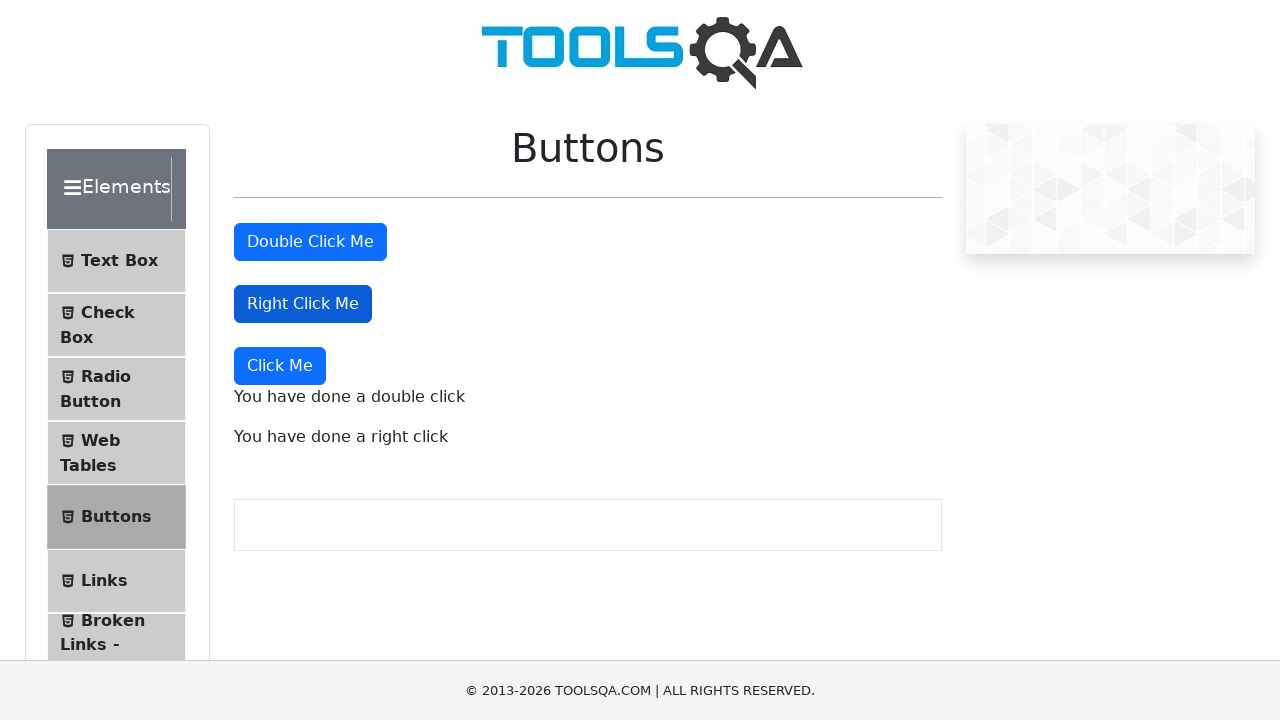